Tests dropdown selection by visible text, selecting "Option 1"

Starting URL: http://the-internet.herokuapp.com/dropdown

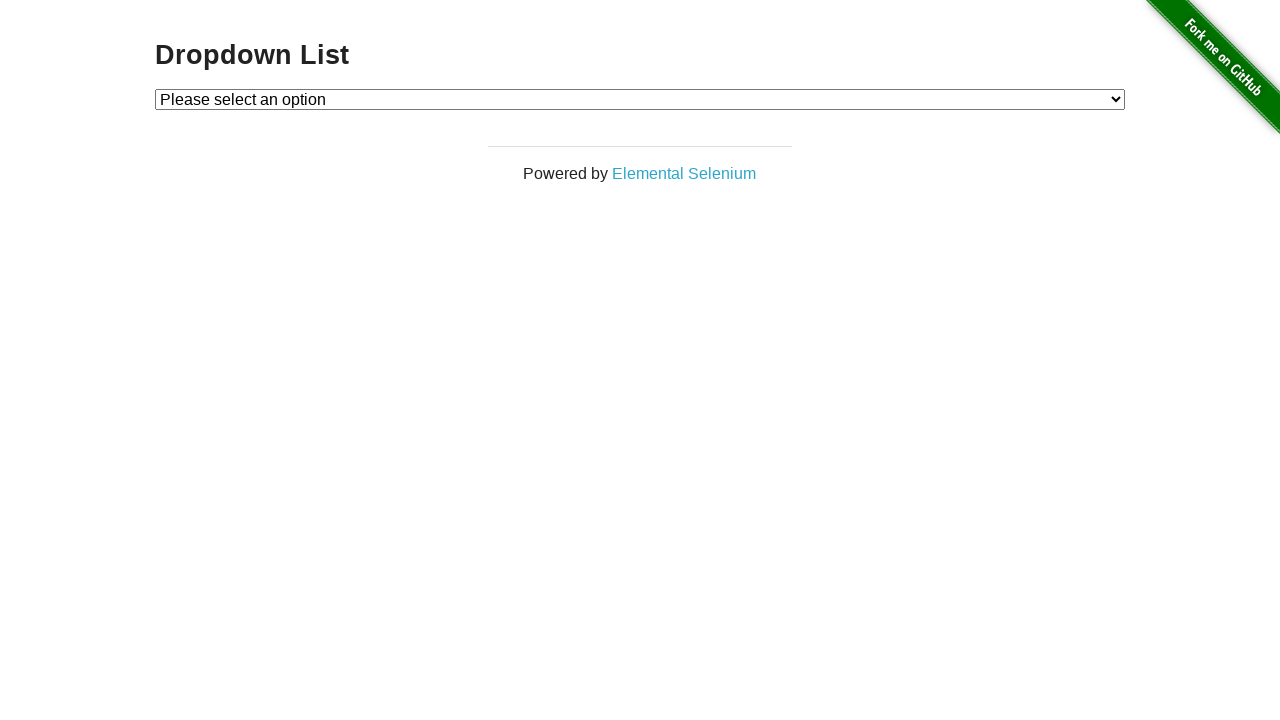

Located dropdown element with id 'dropdown'
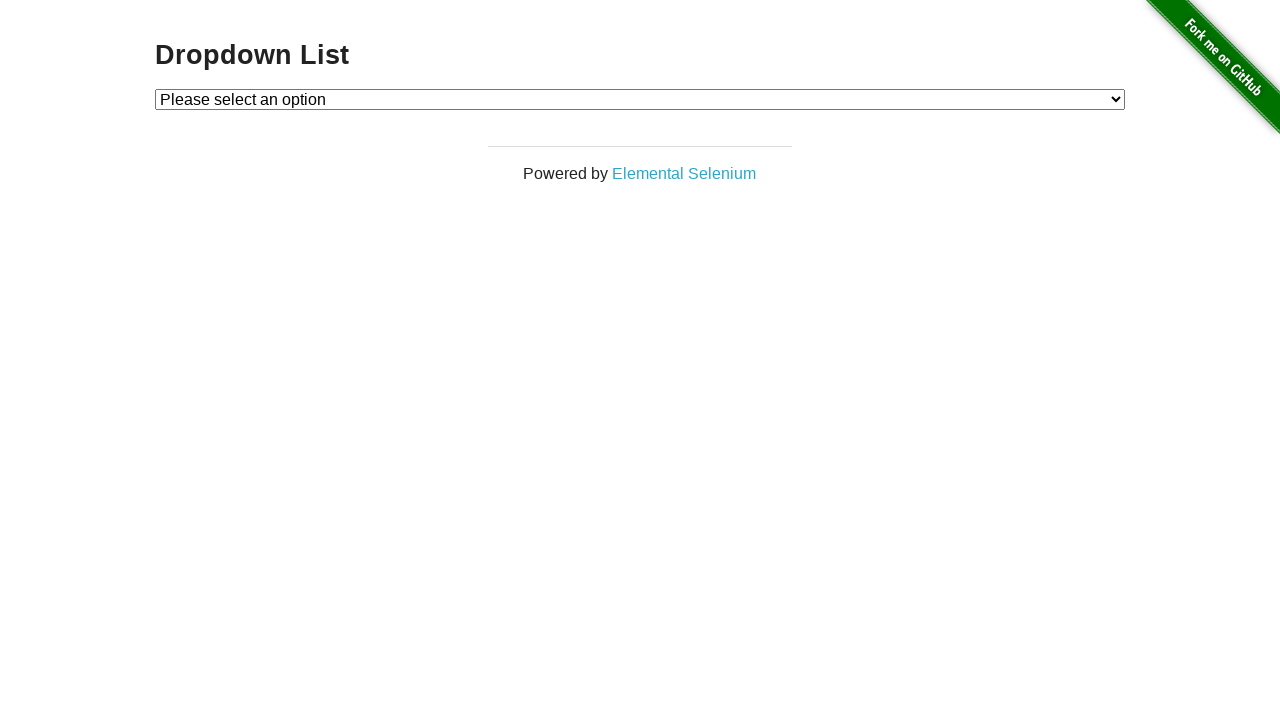

Selected 'Option 1' from dropdown by visible text on select#dropdown
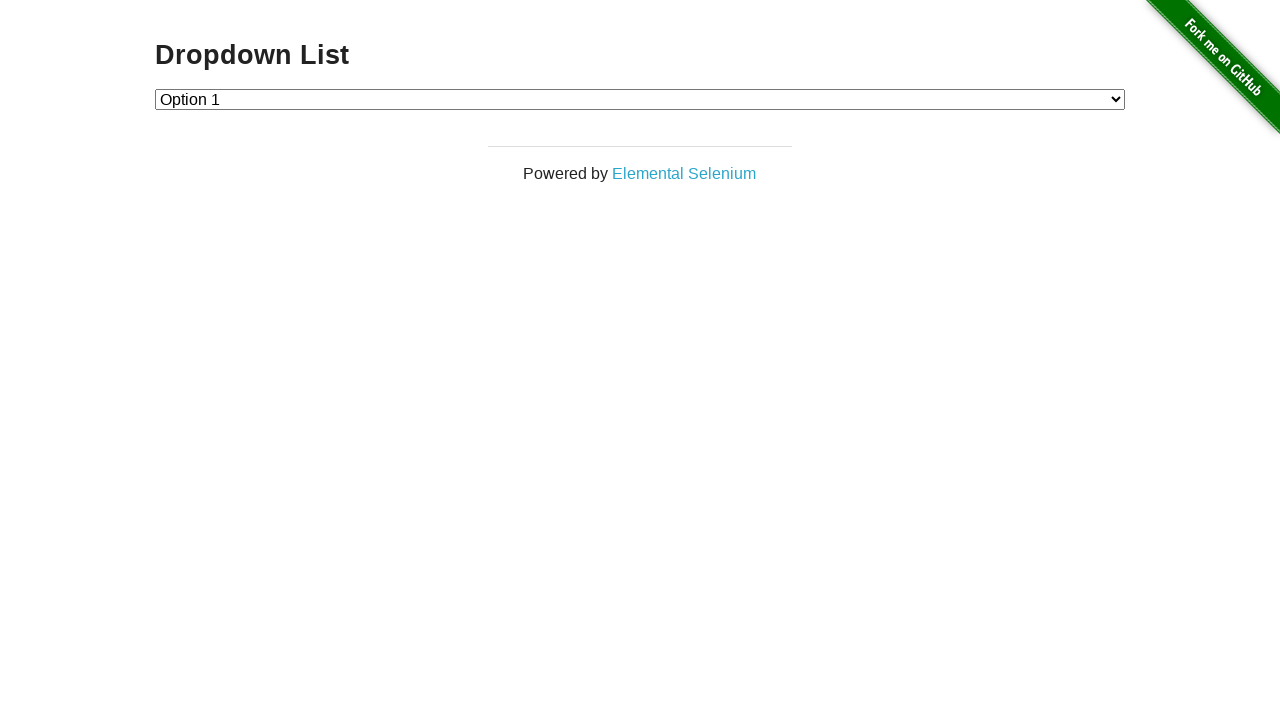

Retrieved text content of selected option
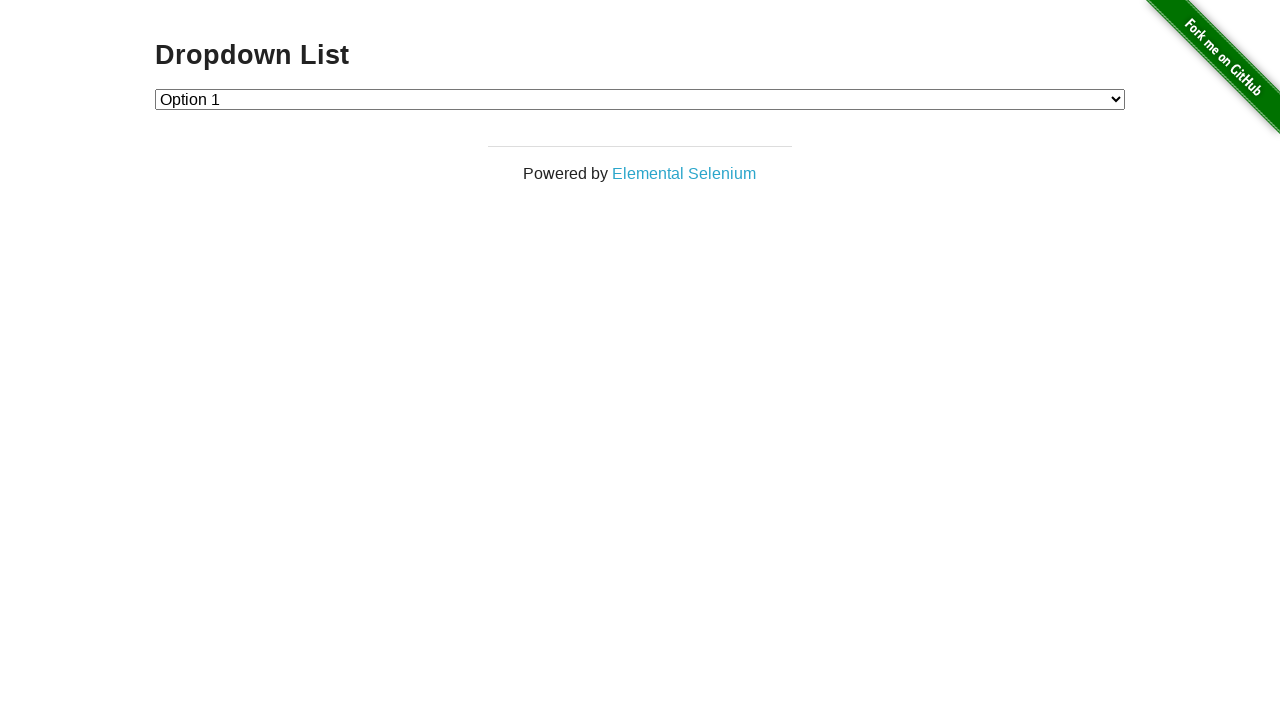

Printed selected option text: Option 1
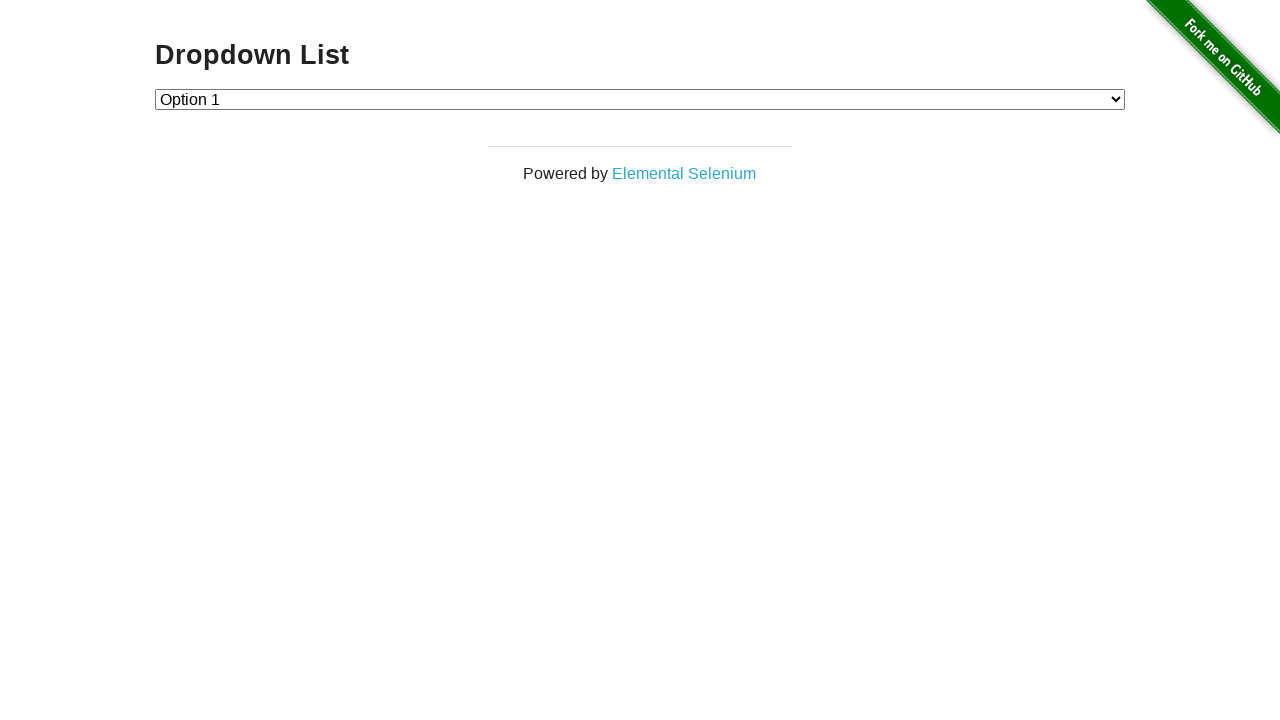

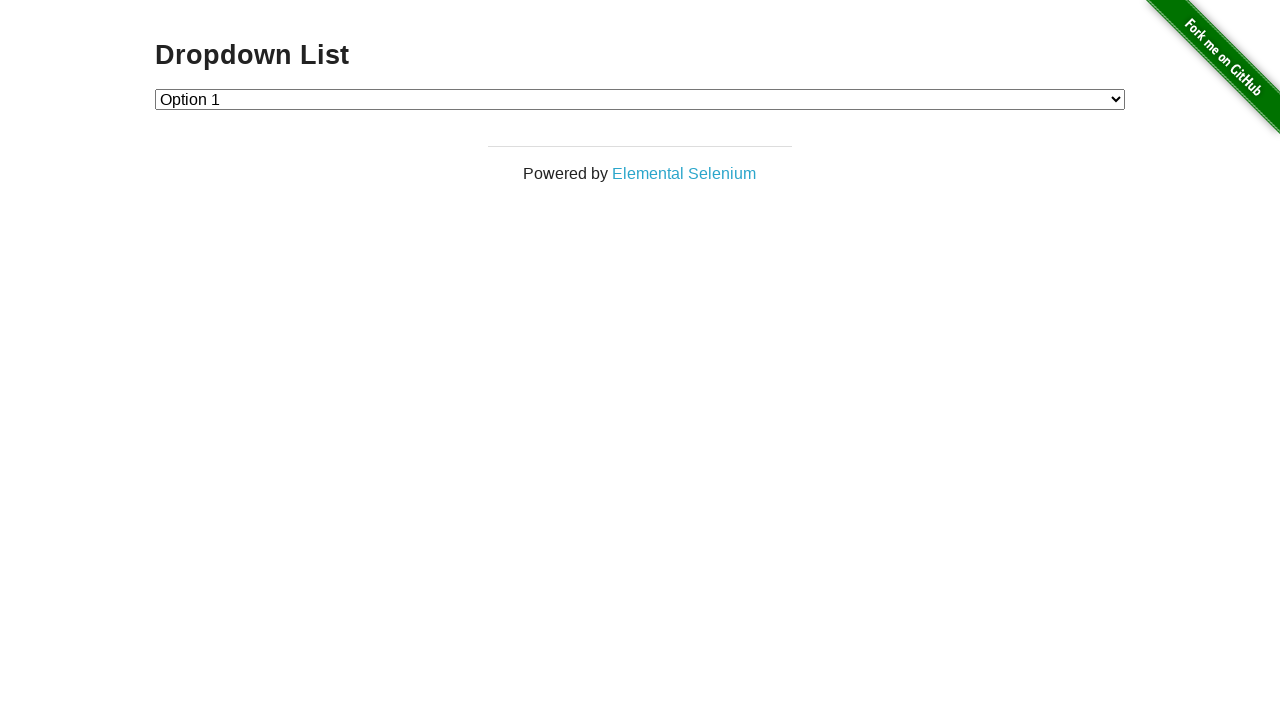